Navigates to an automation practice page and locates the alert button element to verify its presence on the page

Starting URL: https://rahulshettyacademy.com/AutomationPractice/

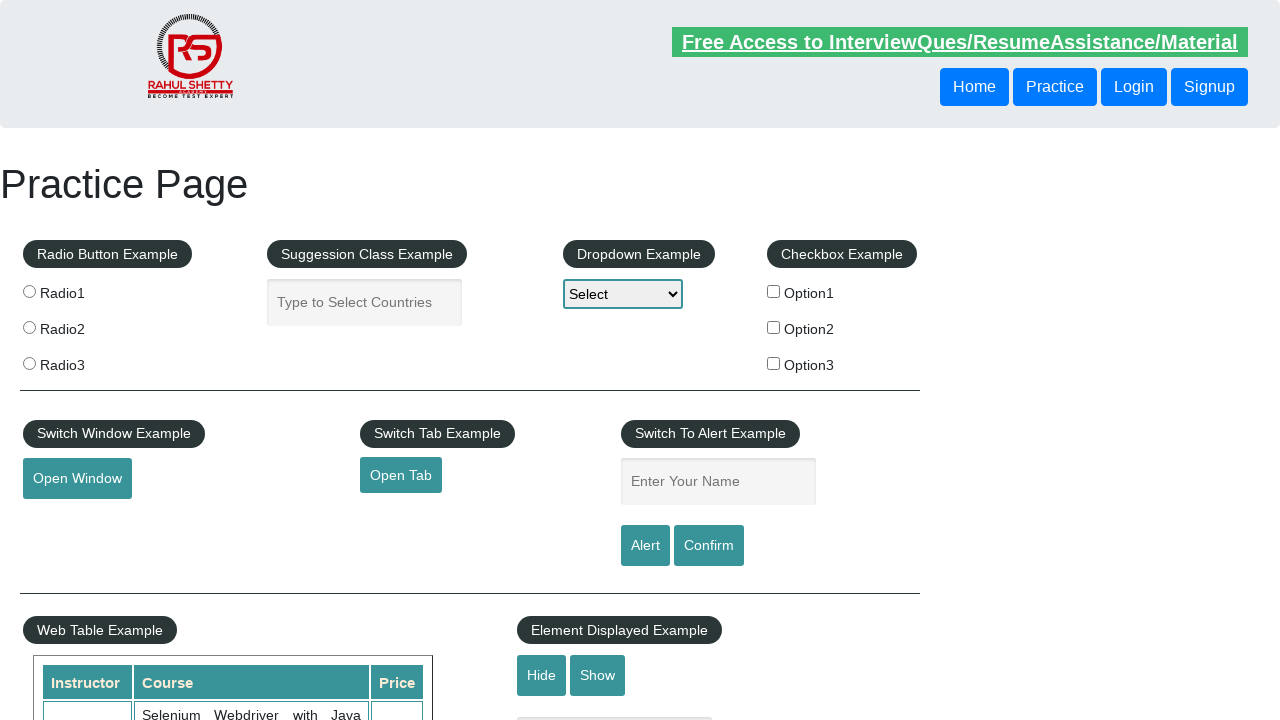

Located alert button element with ID 'alertbtn'
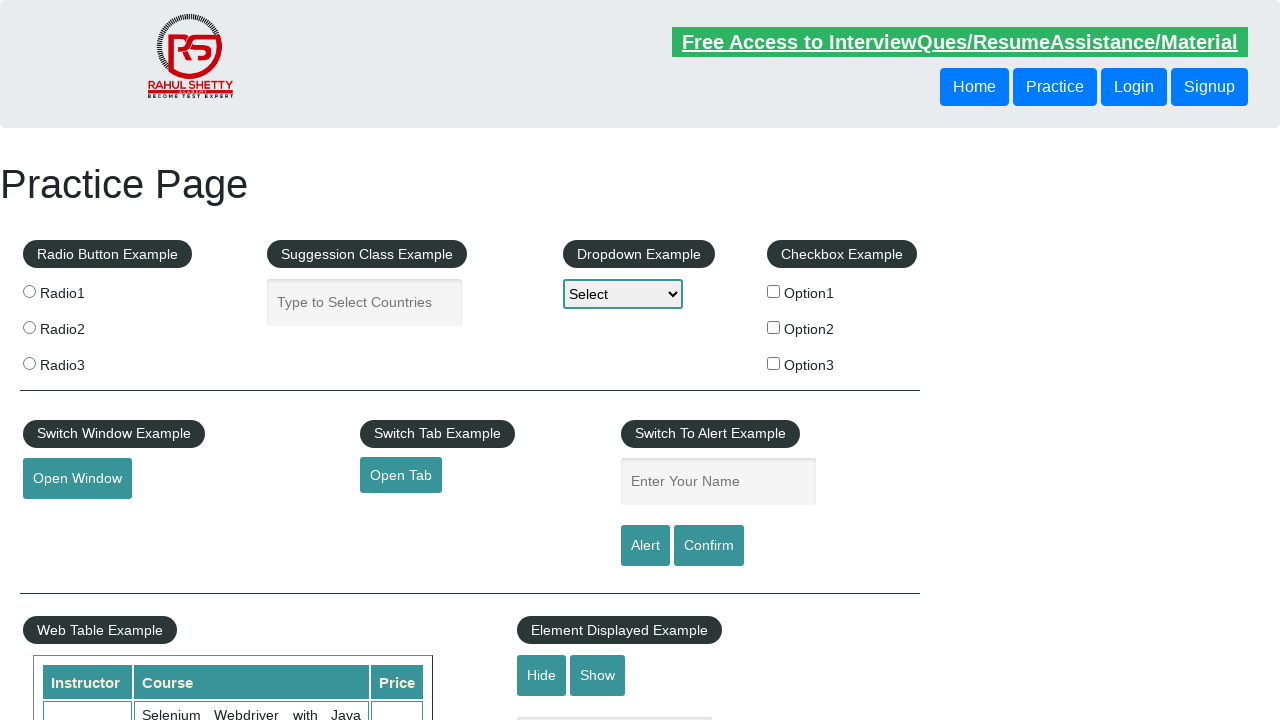

Alert button element is visible and ready
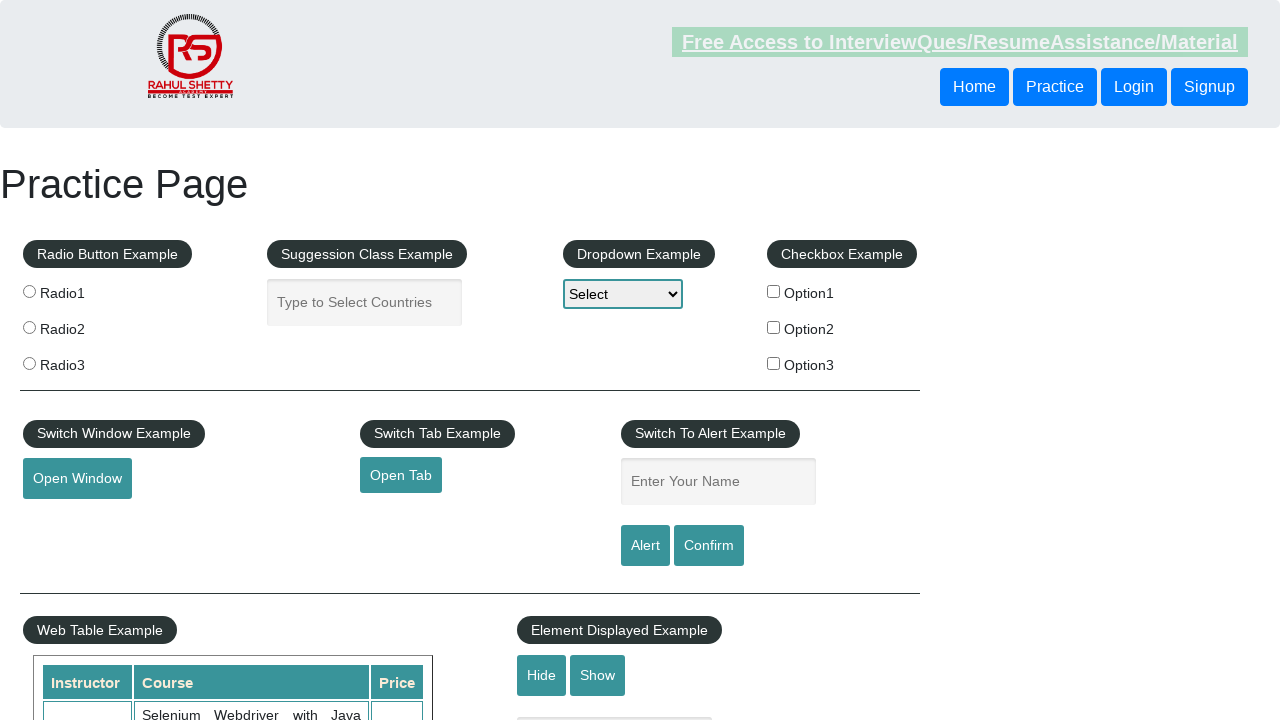

Retrieved bounding box dimensions of alert button
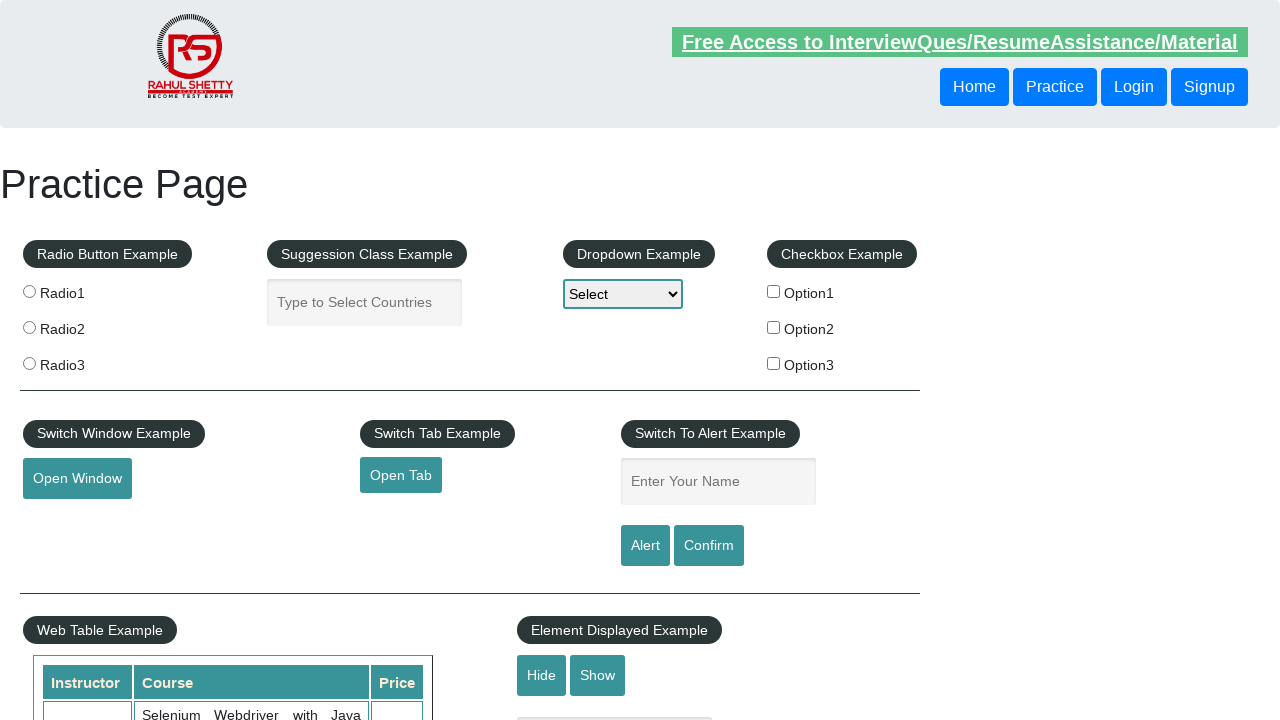

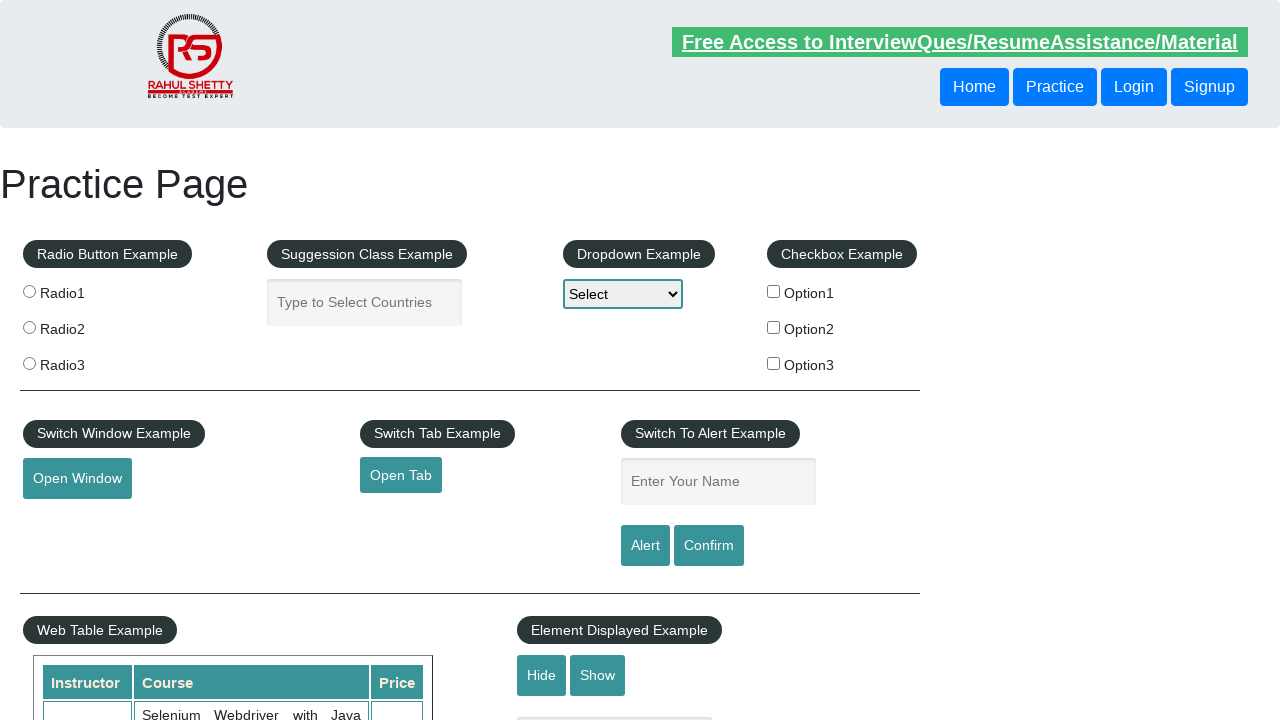